Tests that entering a valid email address changes the request button opacity to 1

Starting URL: https://library-app.firebaseapp.com/

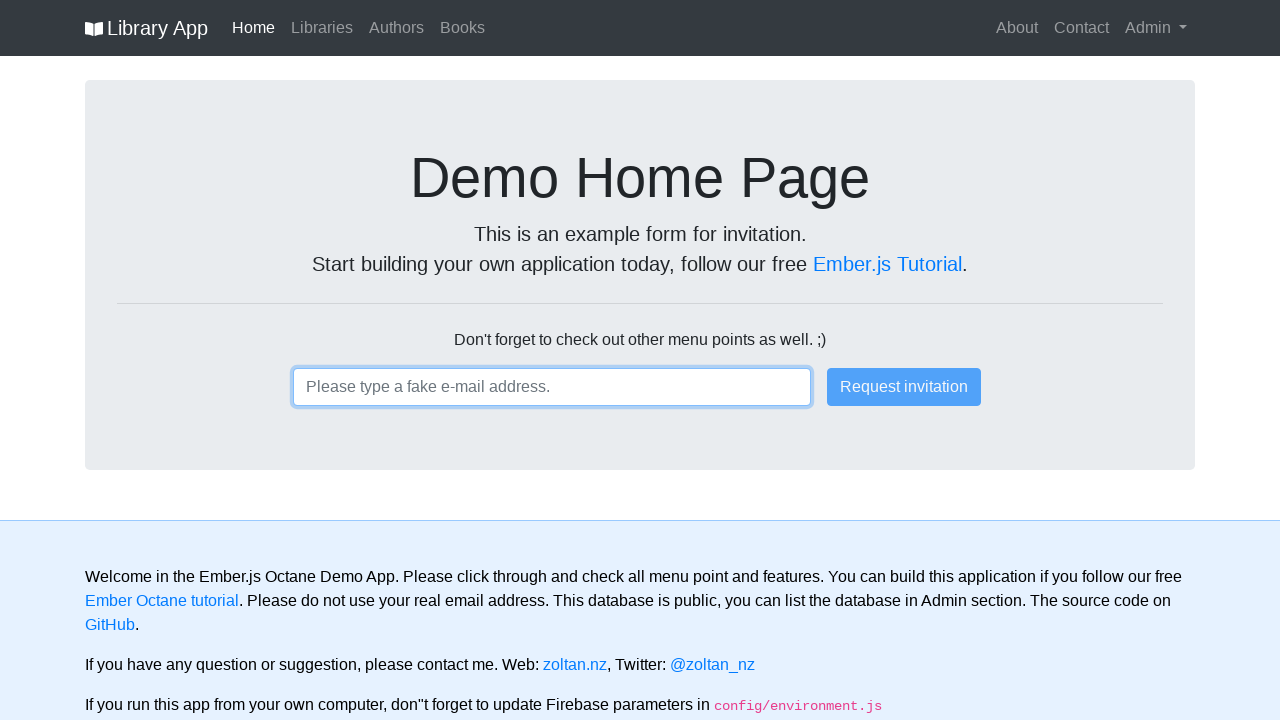

Entered valid email address 'test.user@example.com' into email input field on input[type='email']
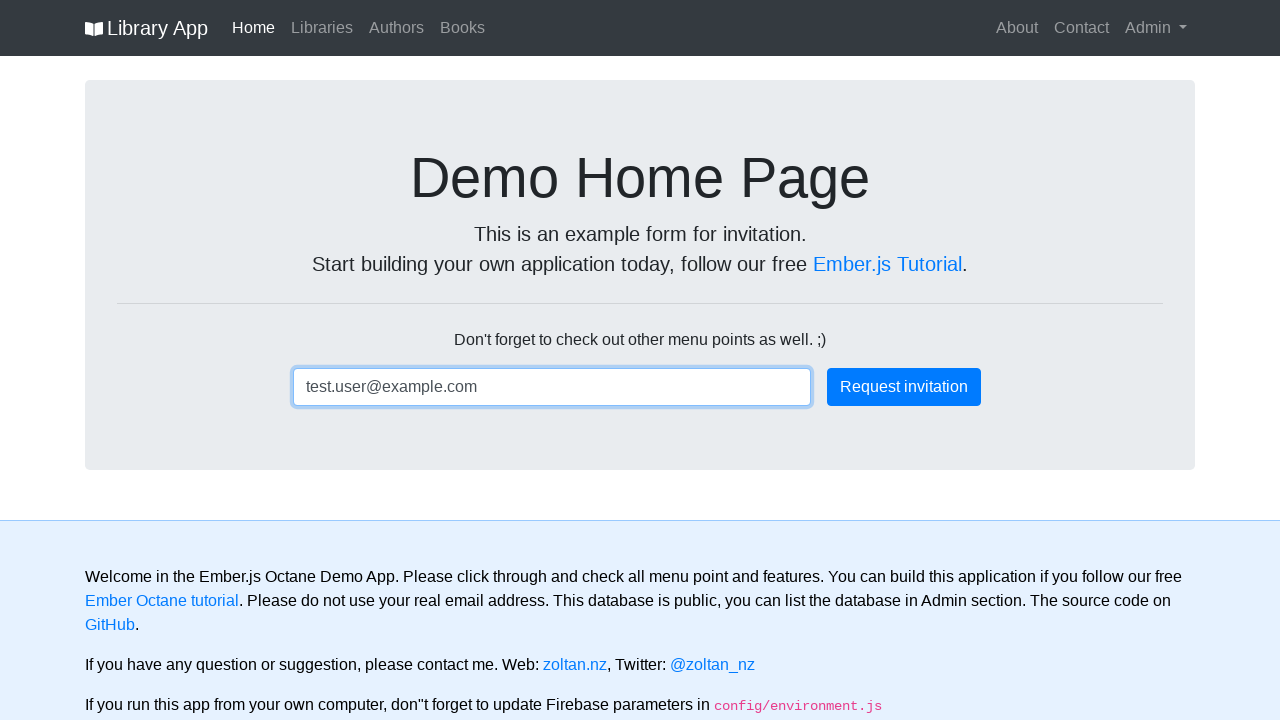

Located the 'Request invitation' button
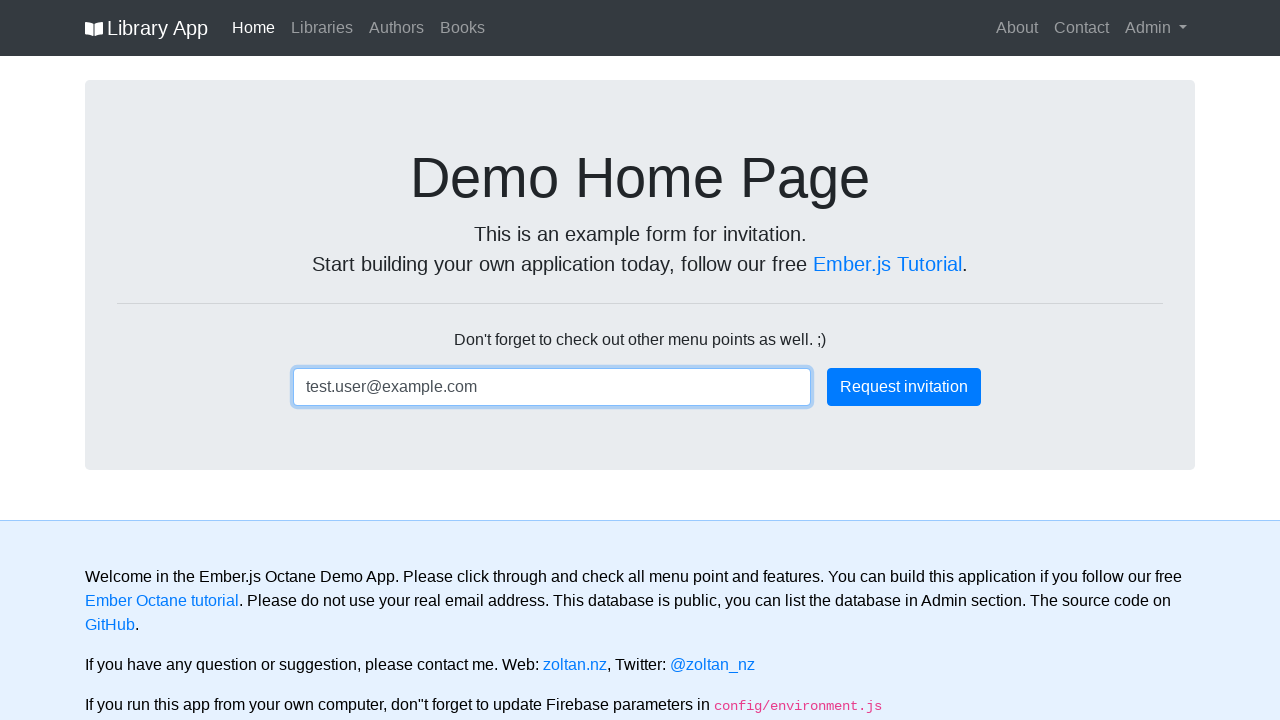

Retrieved computed opacity style from request button
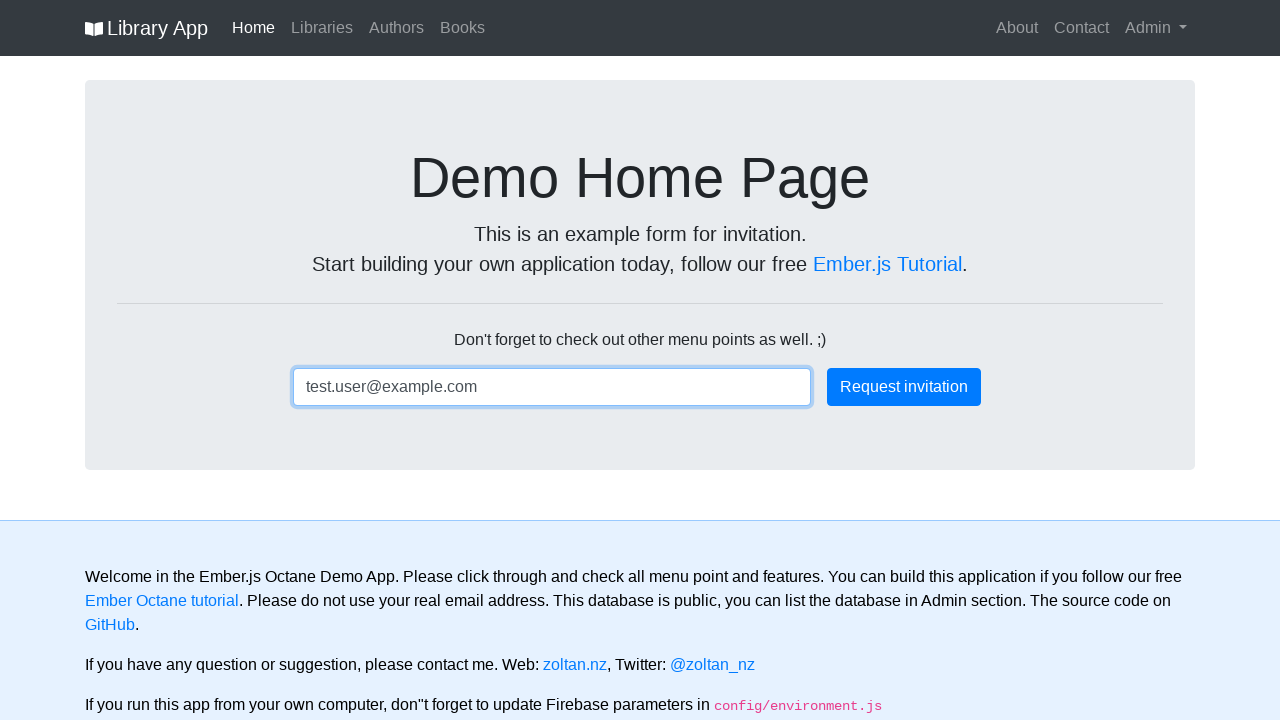

Verified request button opacity is 1 (fully opaque)
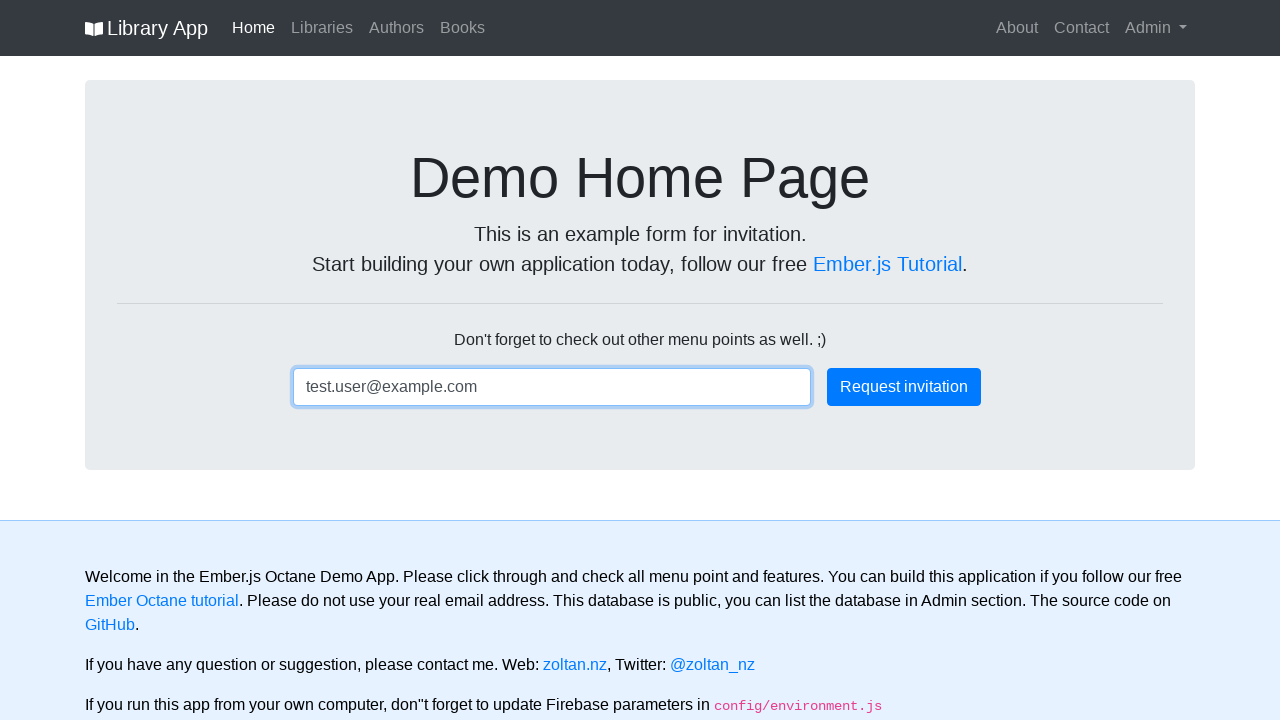

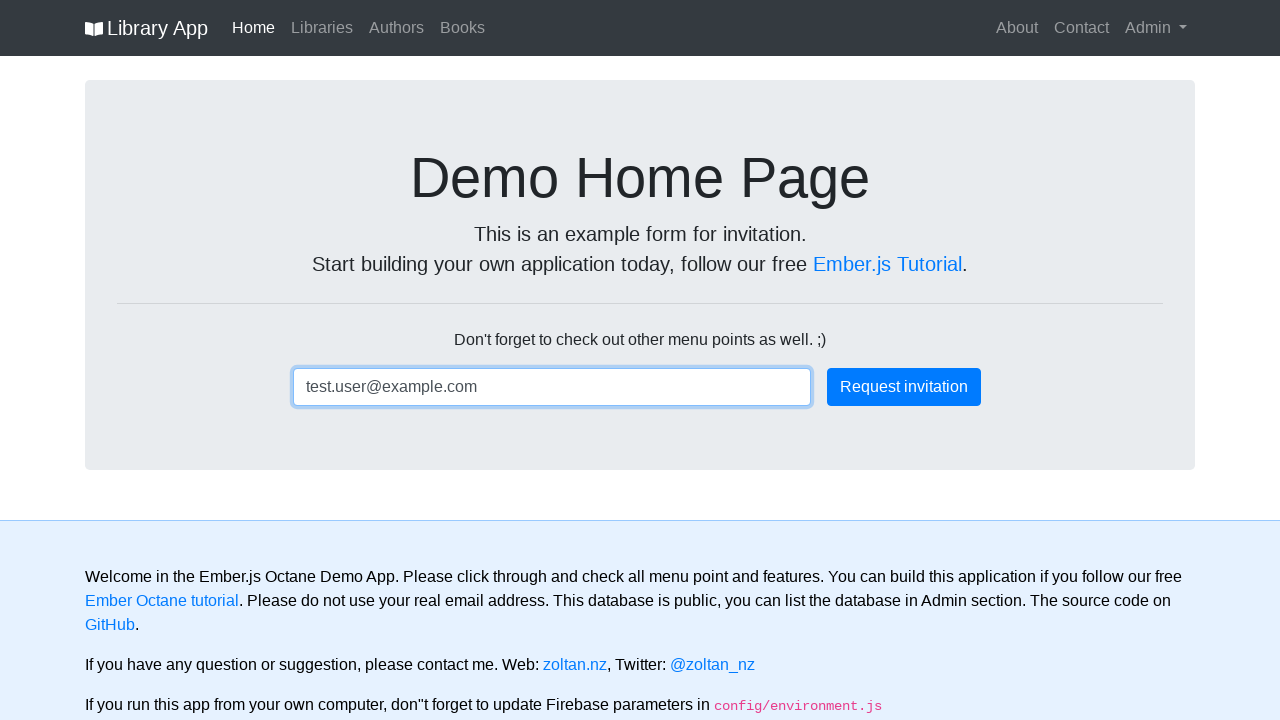